Tests a registration form by filling in first name, last name, address, and email fields on the automation testing demo site.

Starting URL: http://demo.automationtesting.in/Register.html

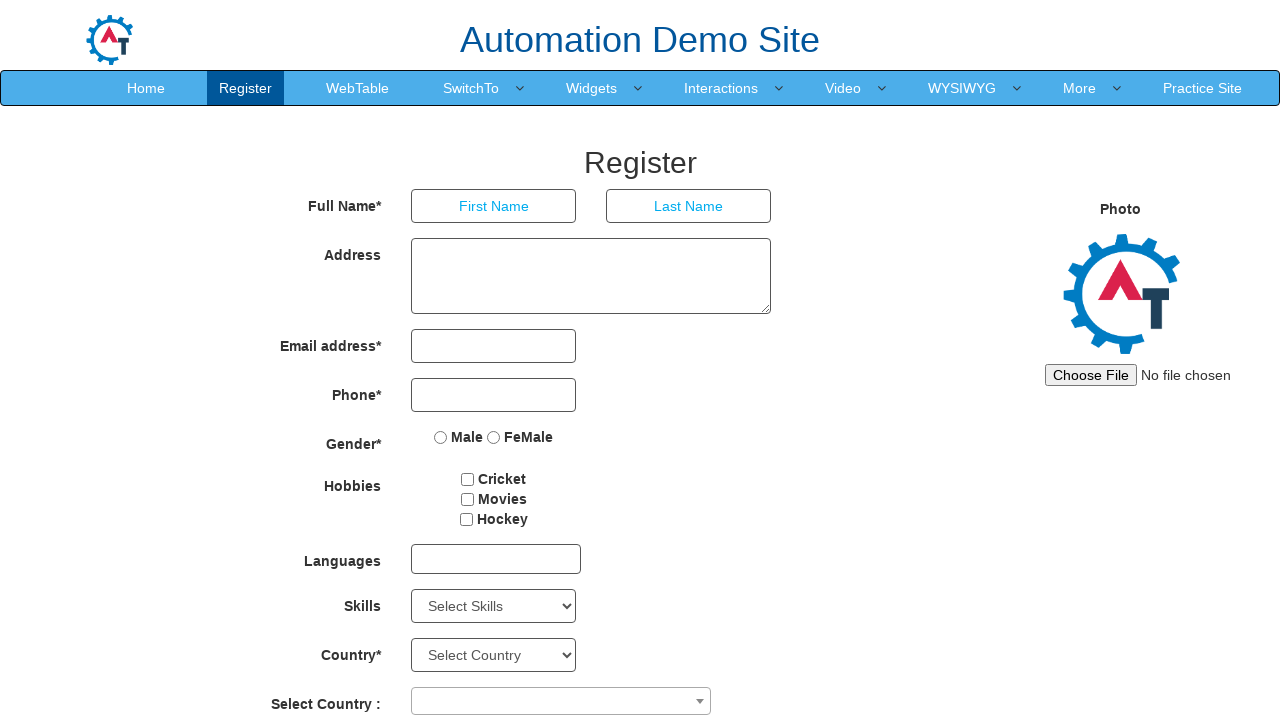

Filled first name field with 'JAISHA' on input[placeholder='First Name']
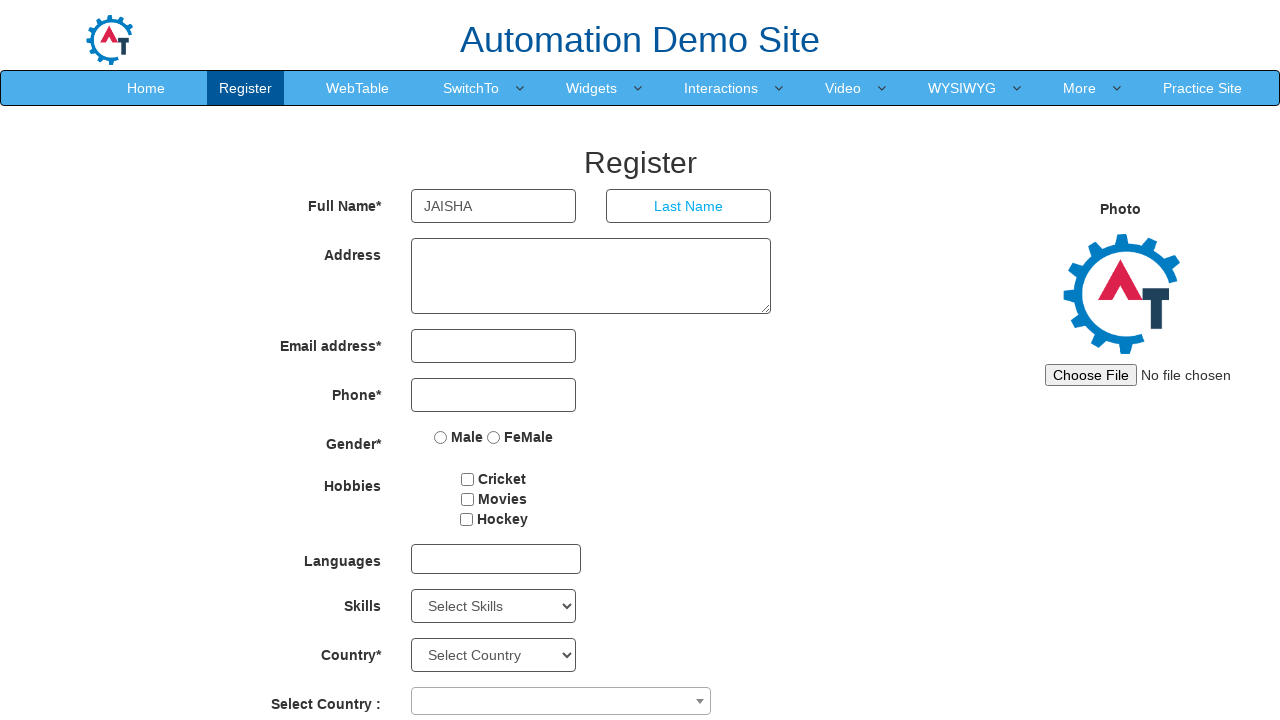

Filled last name field with 'SHYLU' on input[placeholder='Last Name']
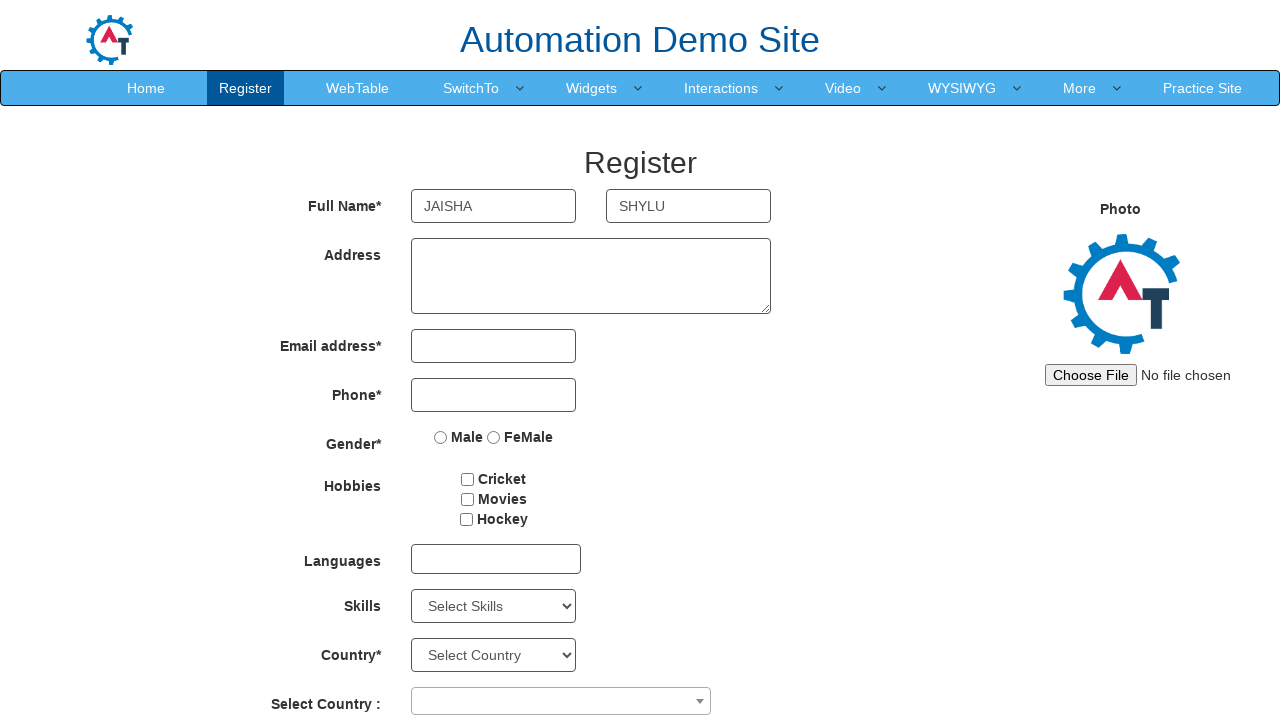

Filled address field with '6/36,anbium 9,simoncolony' on textarea[ng-model='Adress']
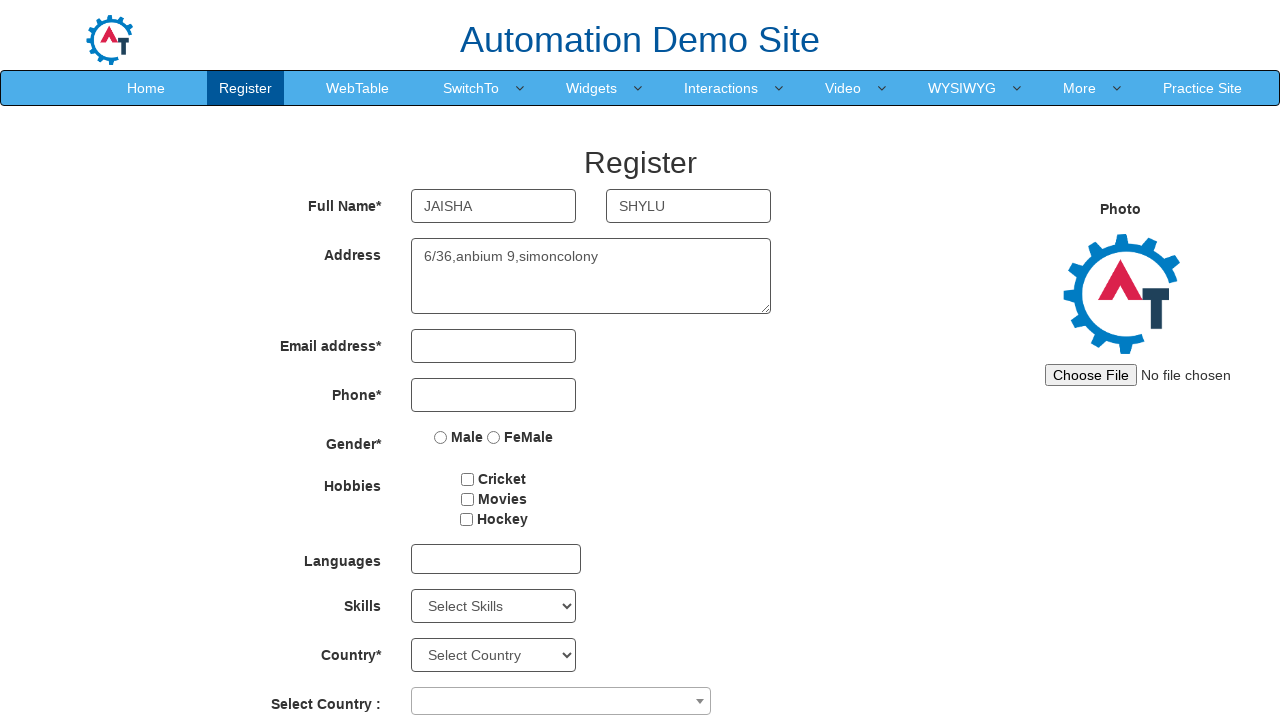

Filled email field with 'shylujaisha@gmail.com' on input[type='email']
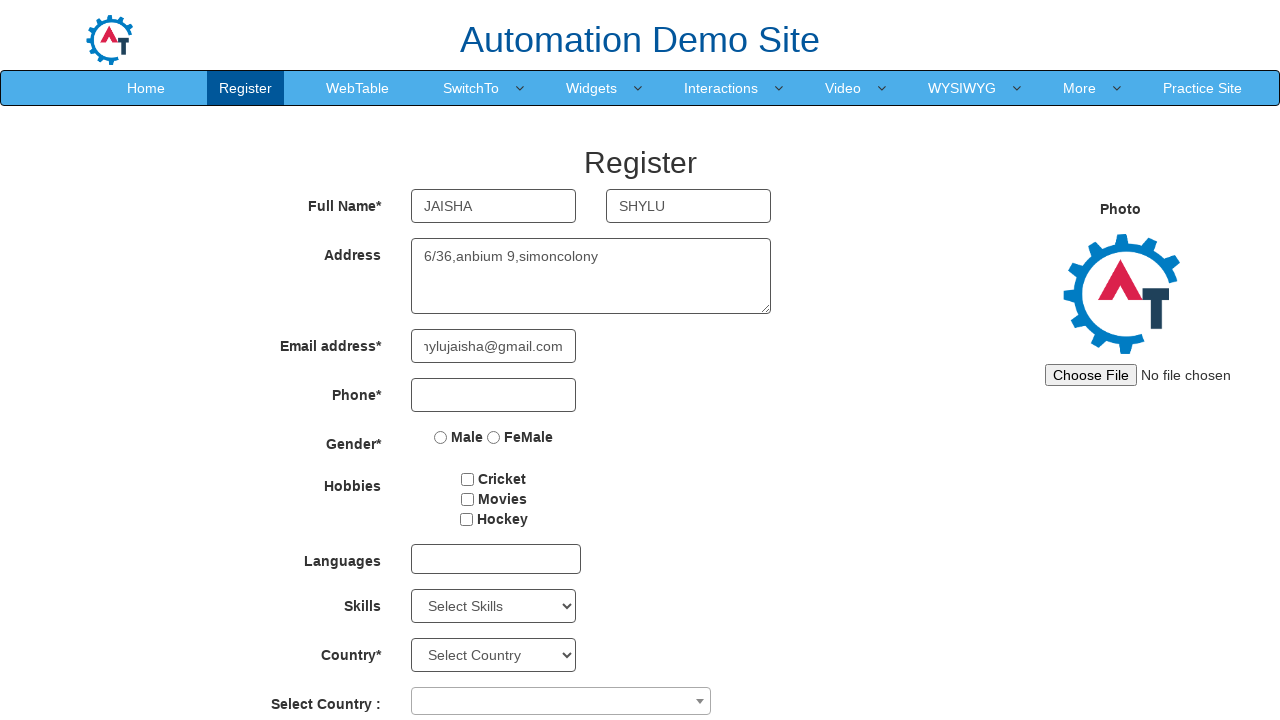

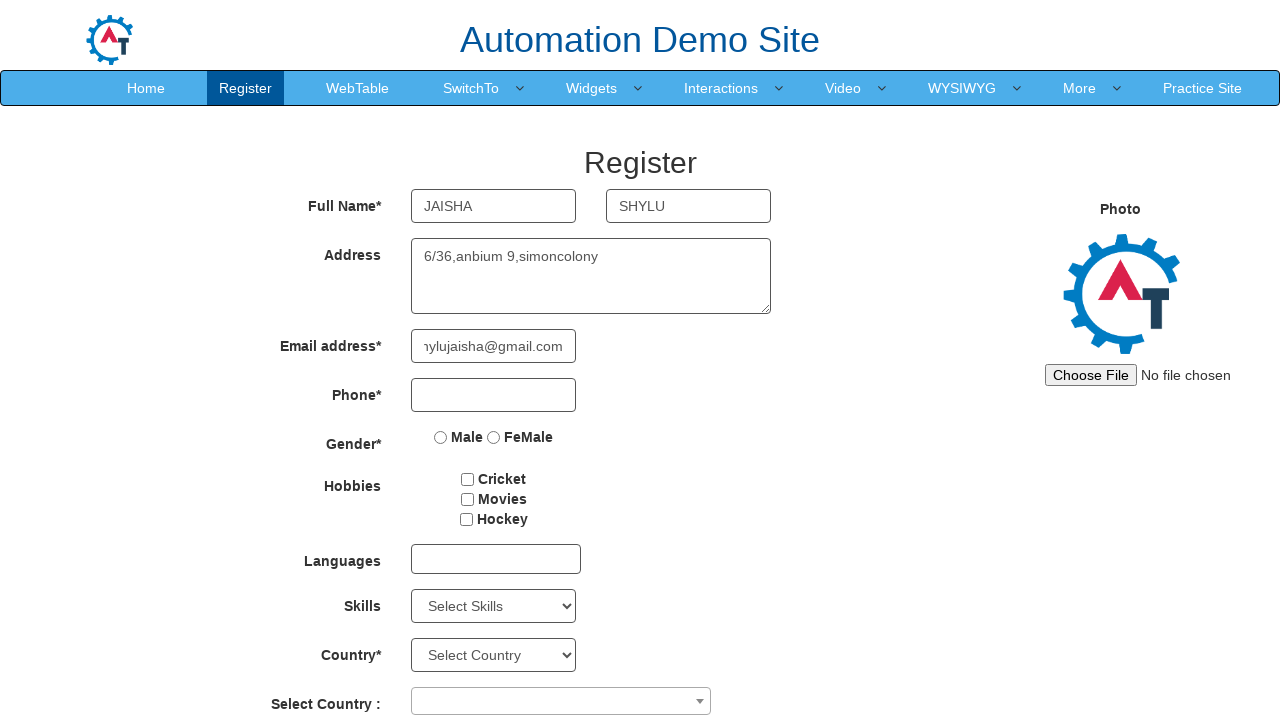